Tests drag and drop functionality on the jQuery UI droppable demo page by dragging an element and dropping it onto a target area within an iframe

Starting URL: https://jqueryui.com/droppable/

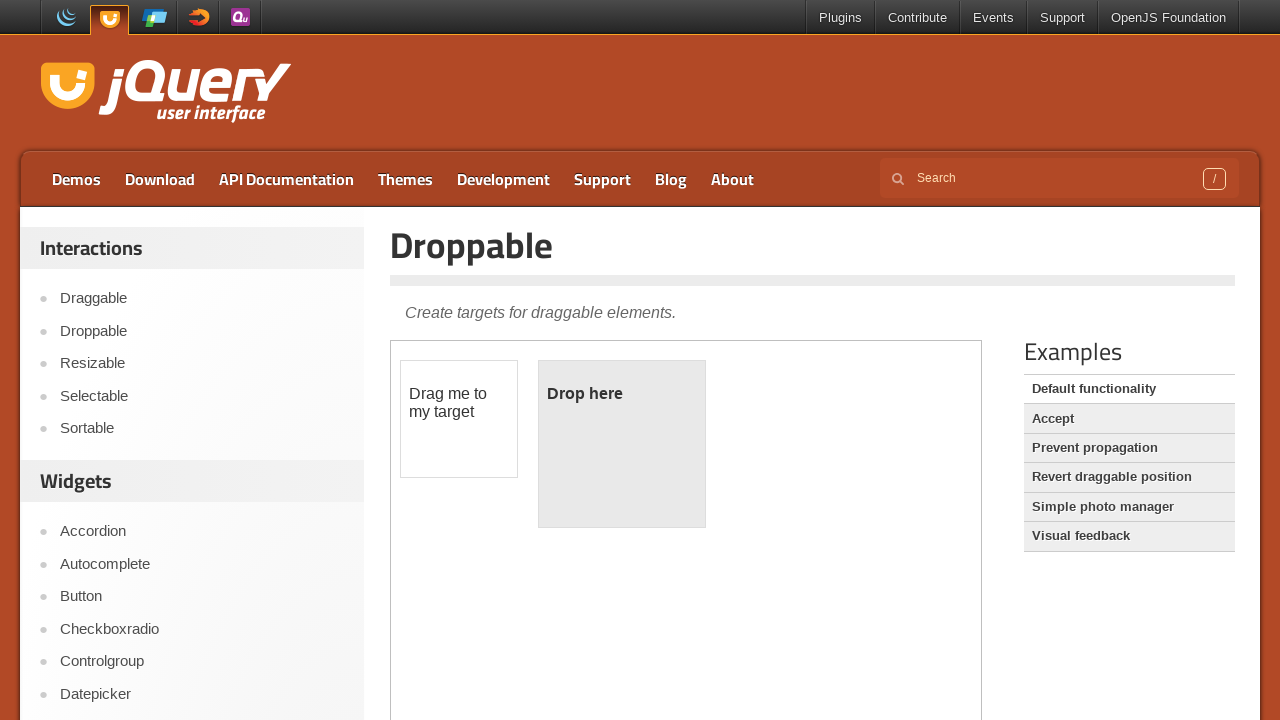

Located the demo iframe containing drag and drop elements
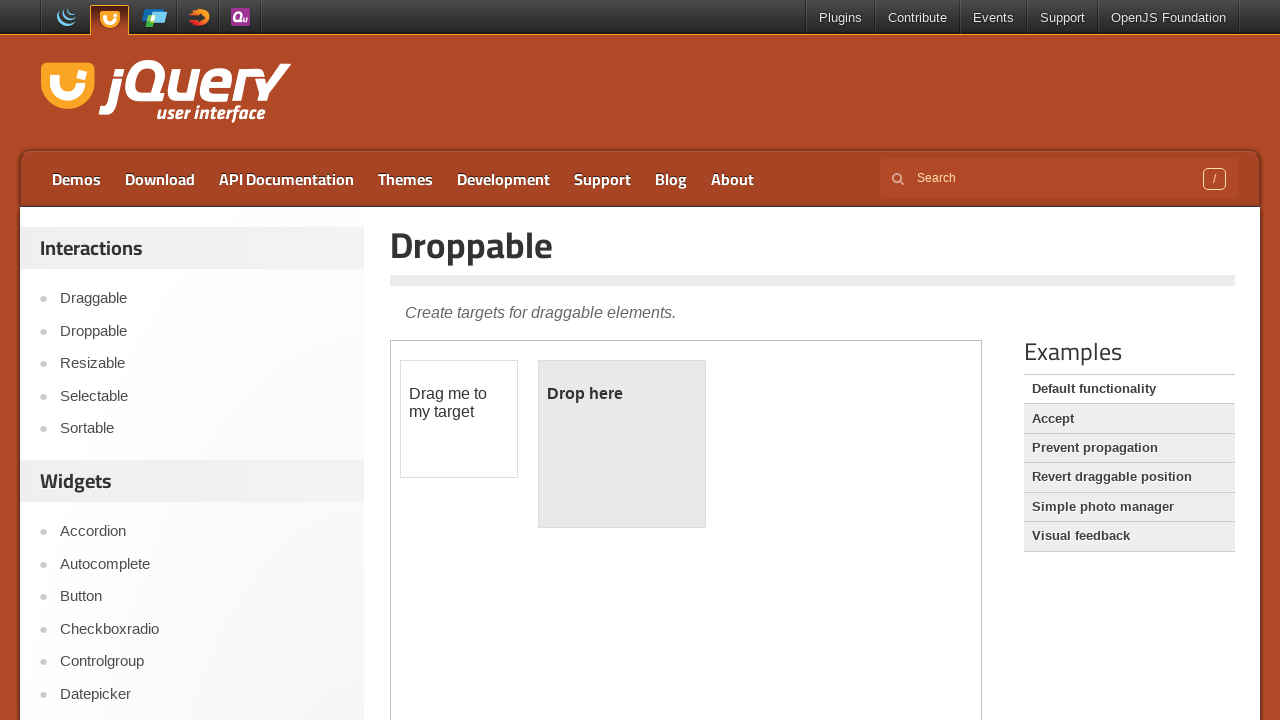

Located the draggable element (#draggable) within the iframe
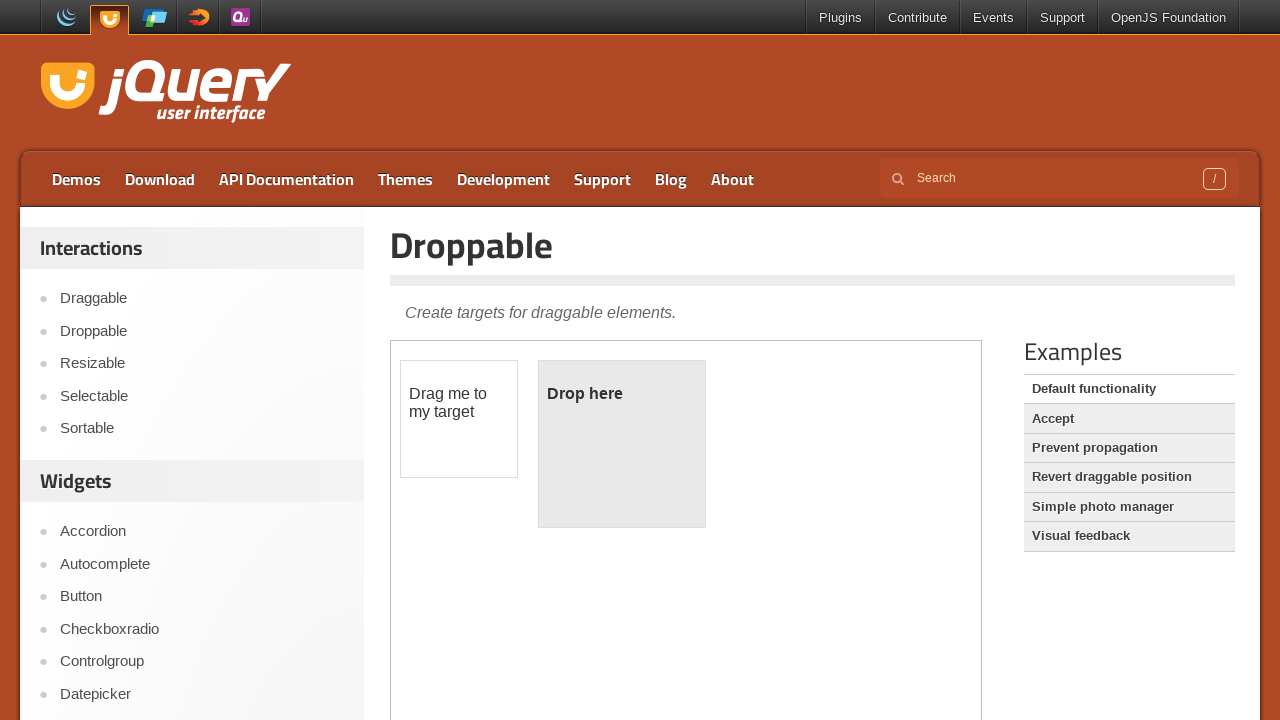

Located the droppable target element (#droppable) within the iframe
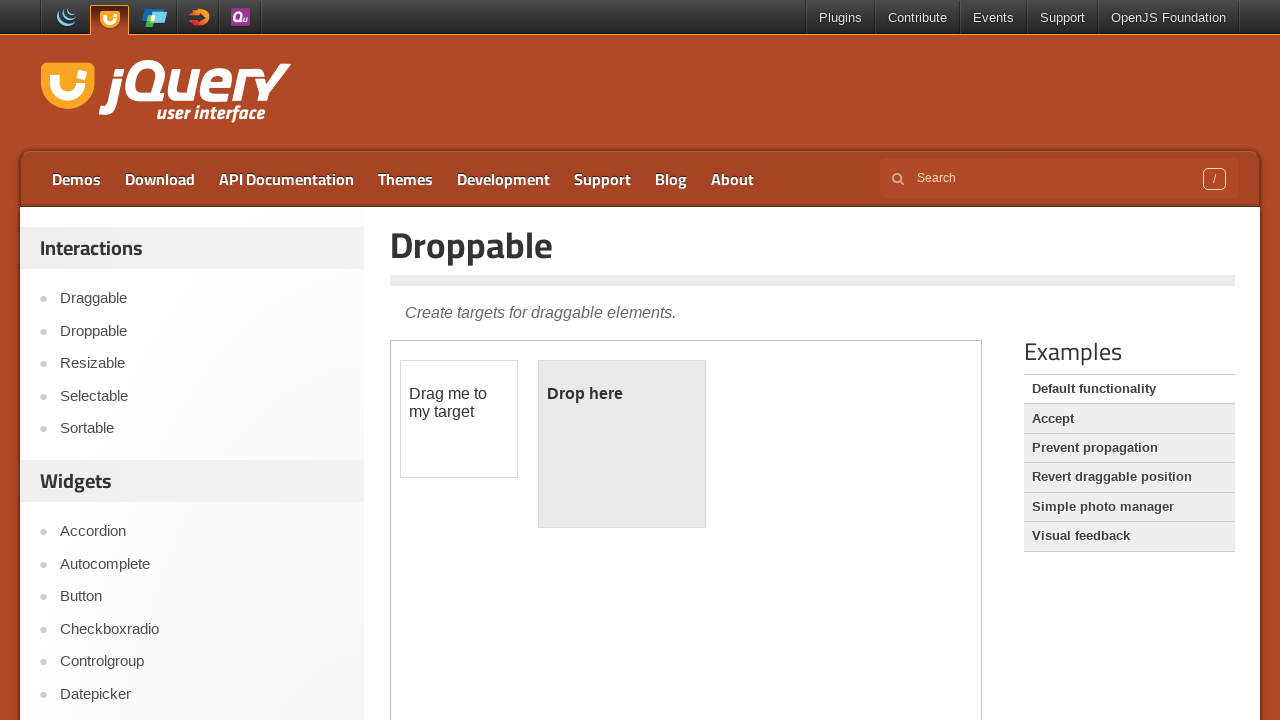

Dragged the source element onto the target droppable area at (622, 444)
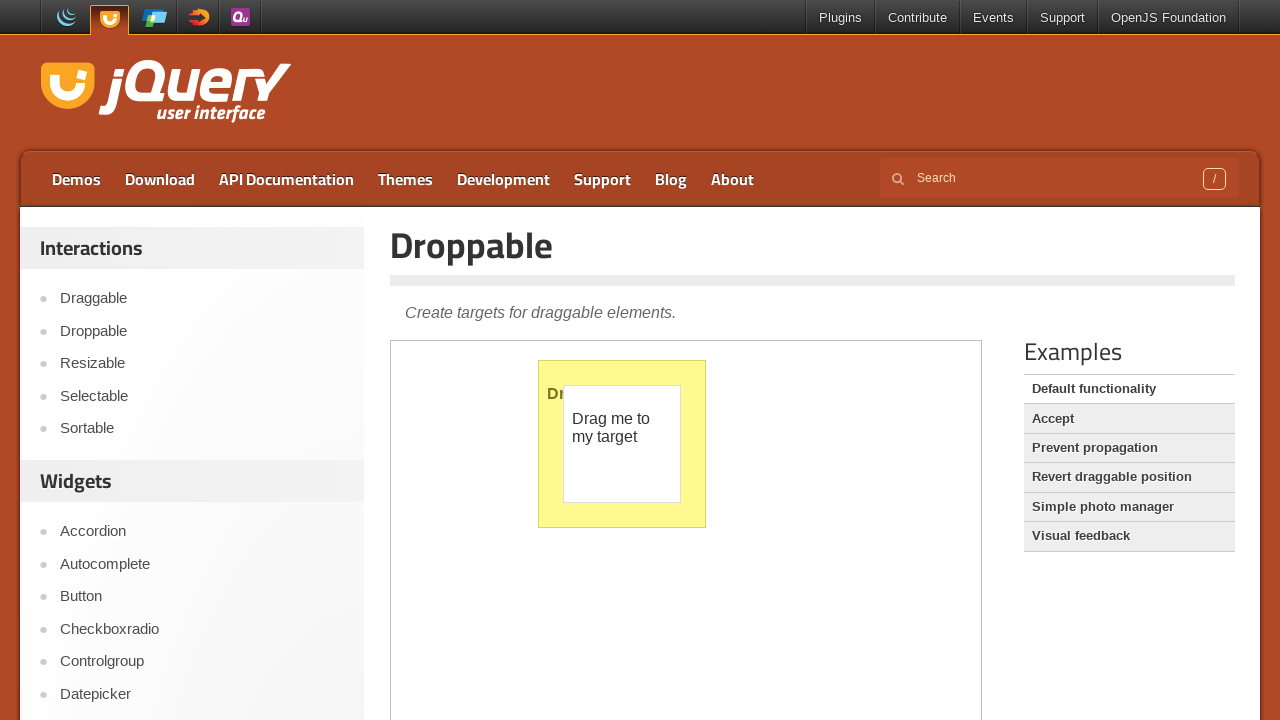

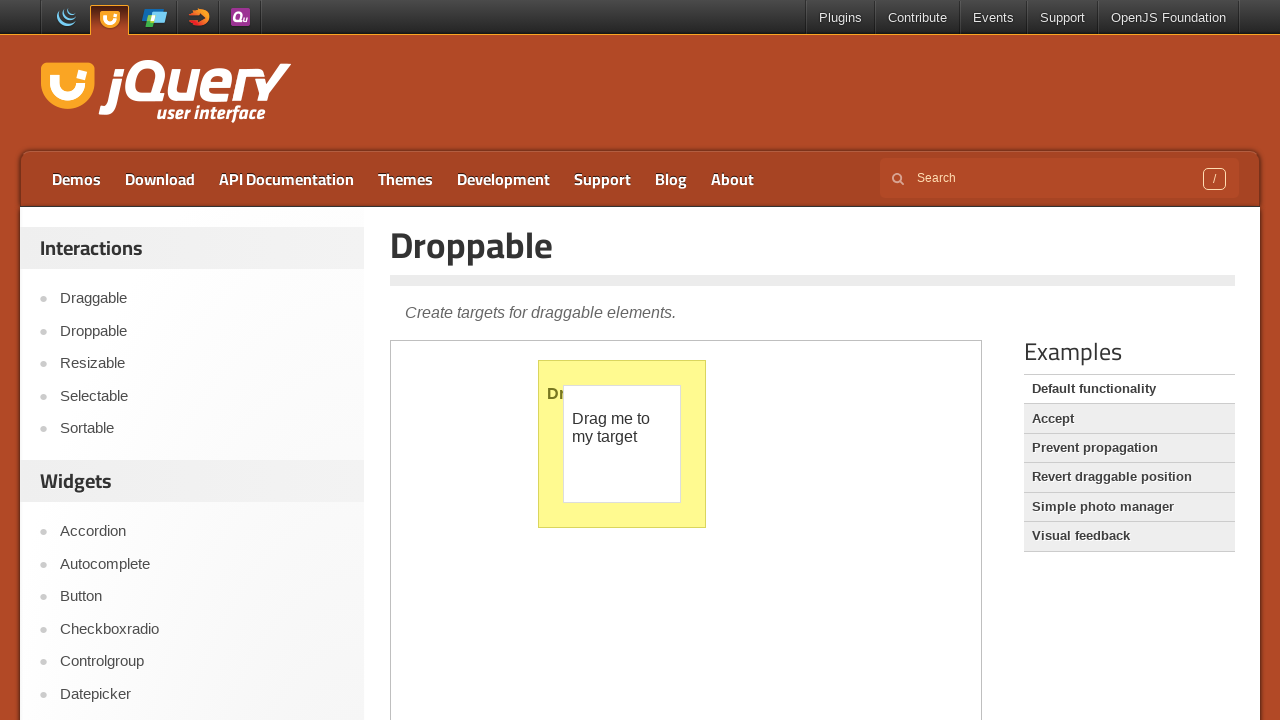